Validates that the header contains exactly 3 menu items with specific text: Testing, Exercises, and Mock Interviews

Starting URL: https://www.techglobal-training.com

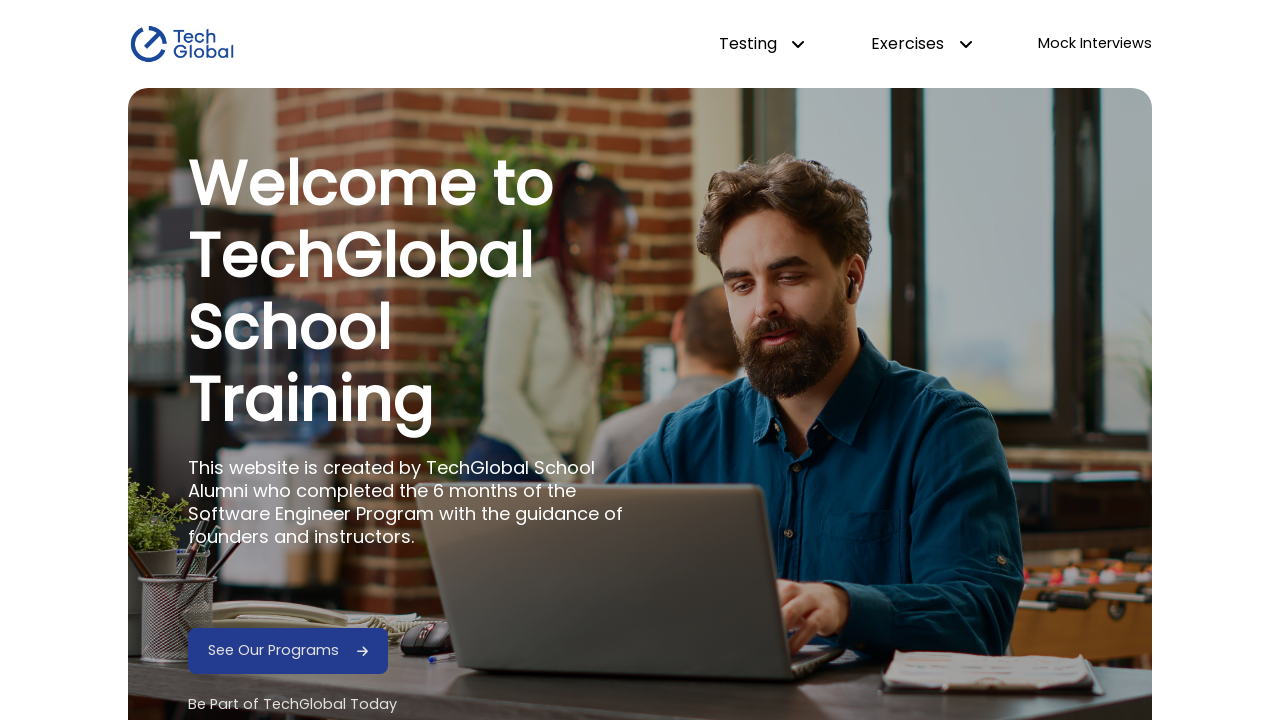

Navigated to https://www.techglobal-training.com
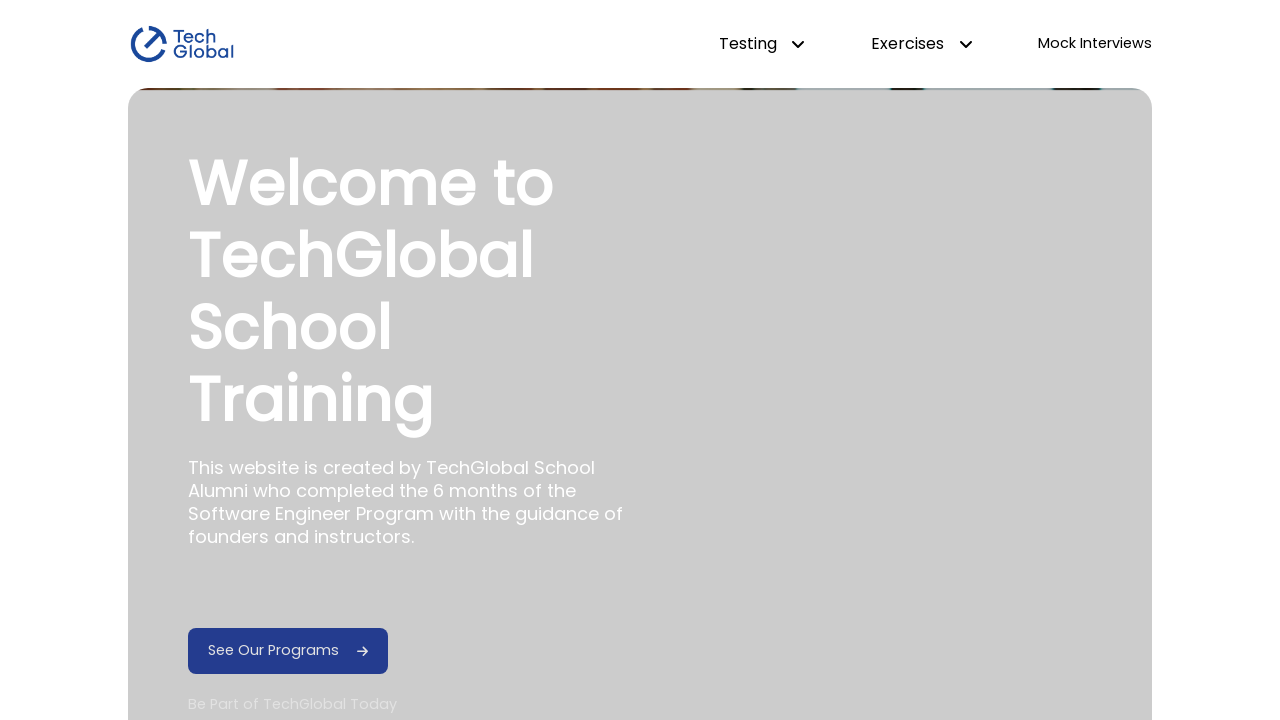

Header menu elements loaded
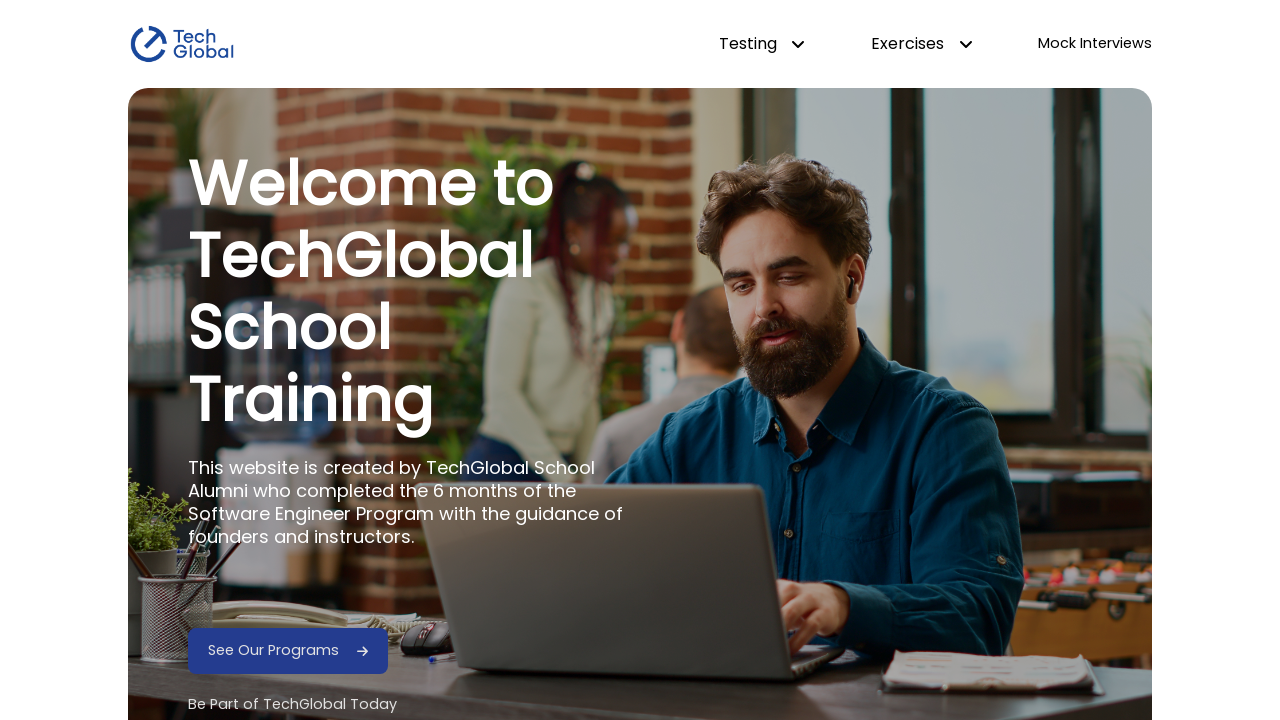

Located header menu elements
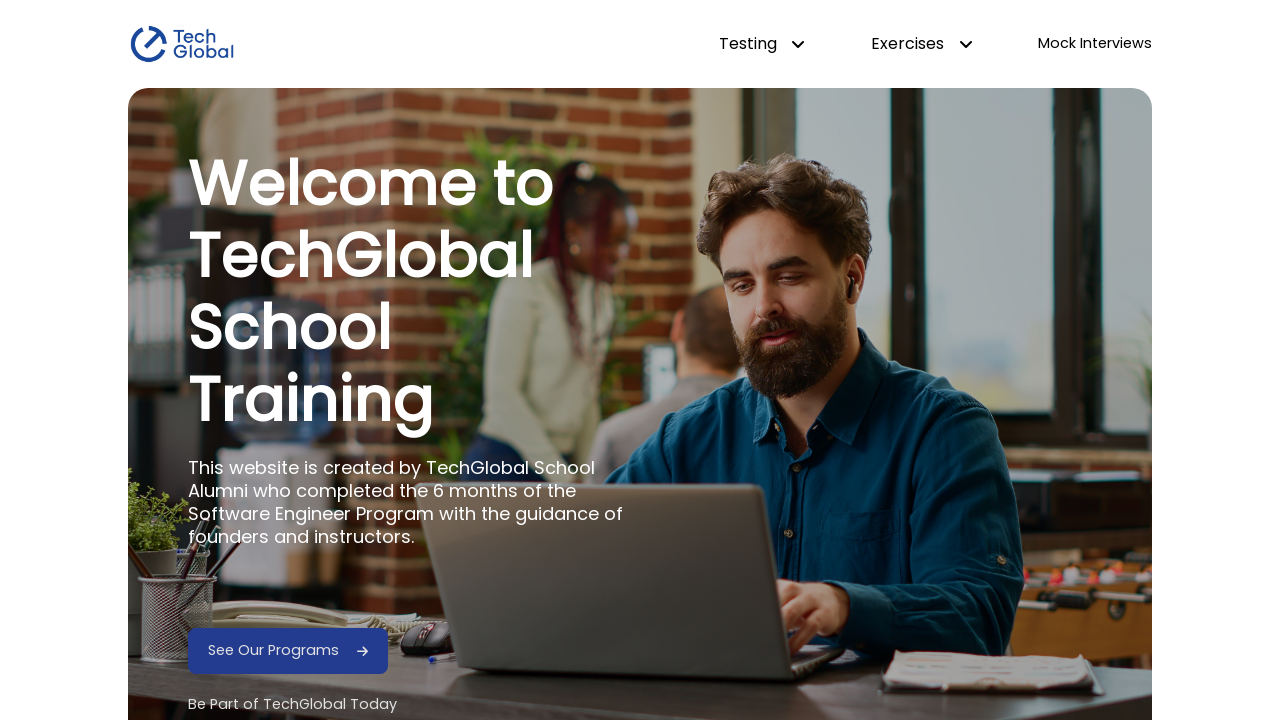

Verified header contains exactly 3 menu items
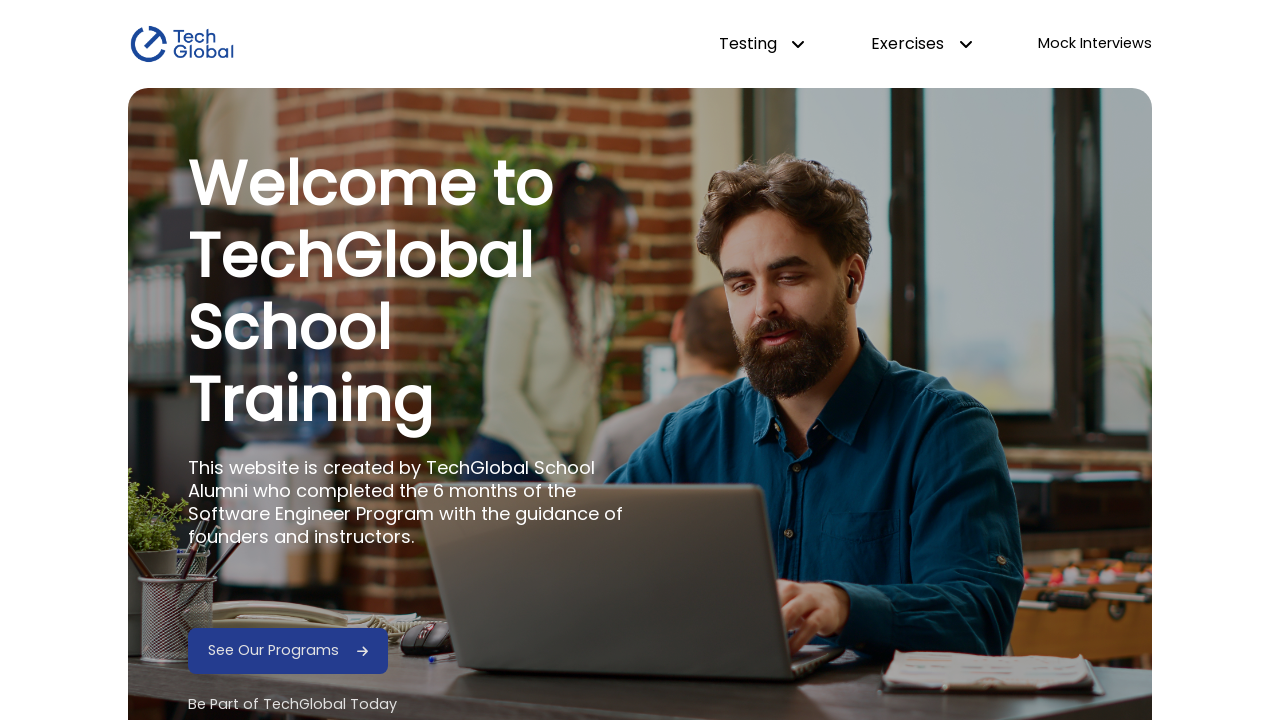

Verified menu item 1 contains 'Testing'
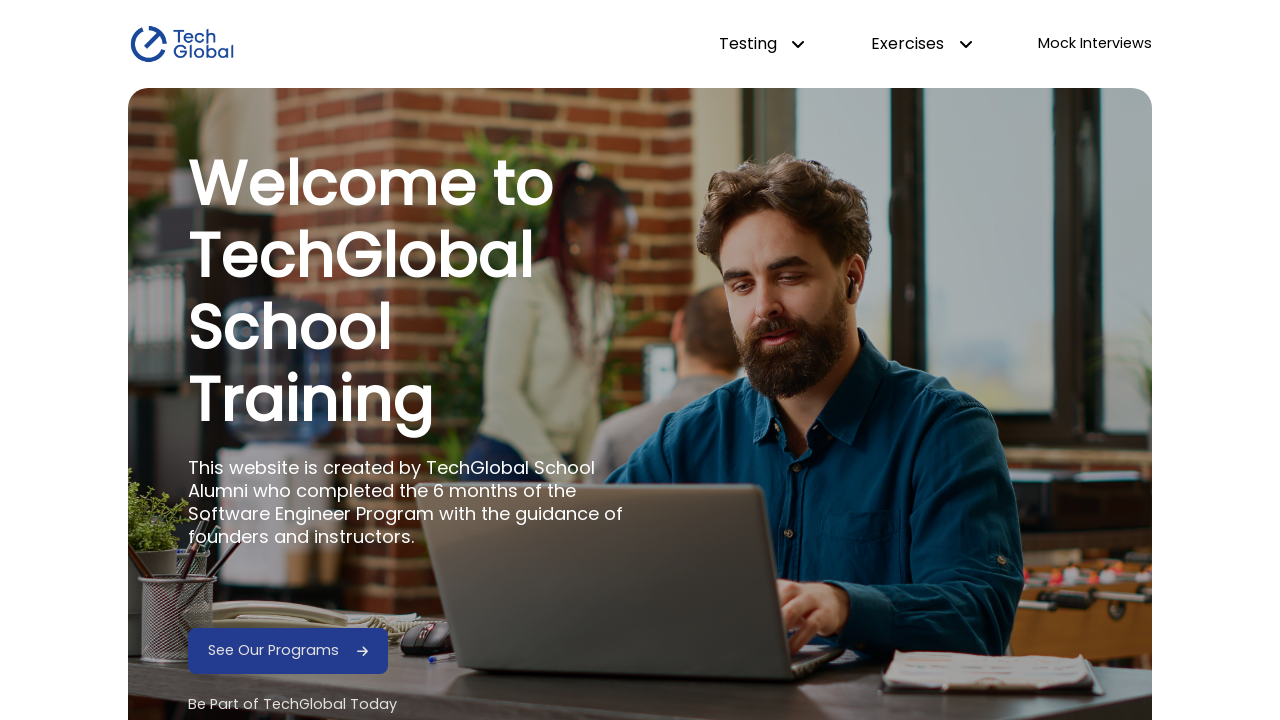

Verified menu item 2 contains 'Exercises'
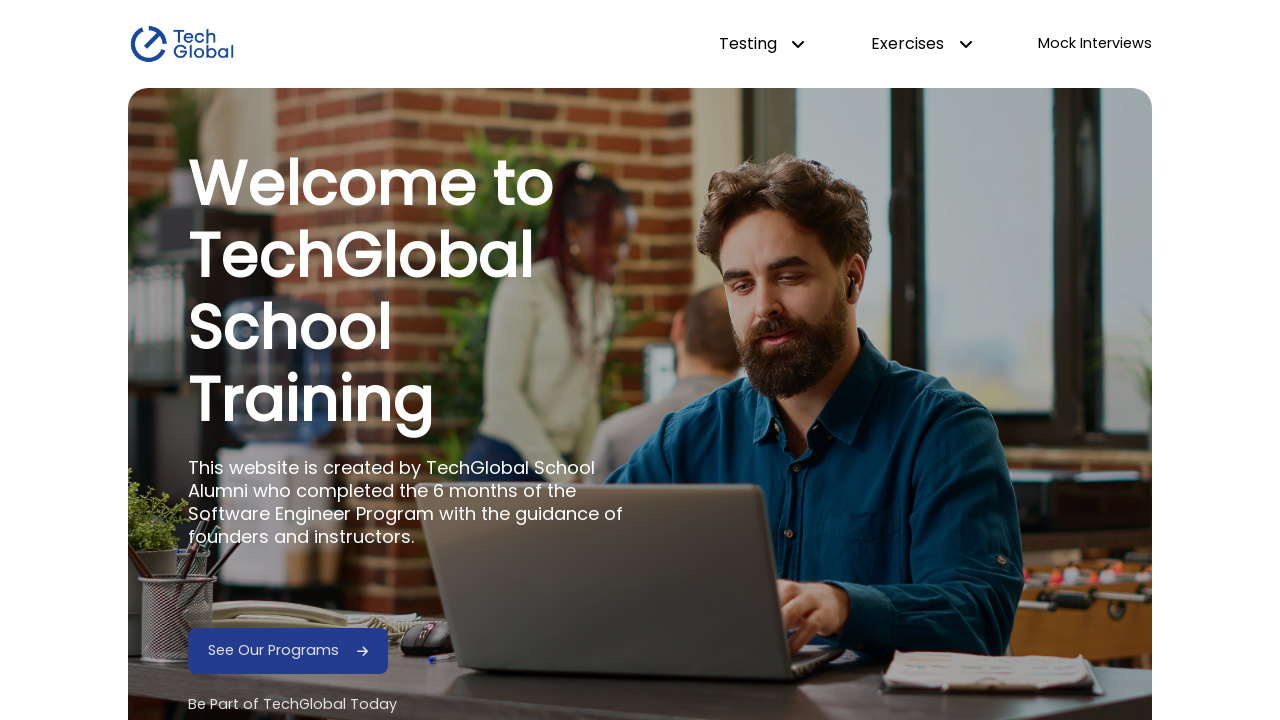

Verified menu item 3 contains 'Mock Interviews'
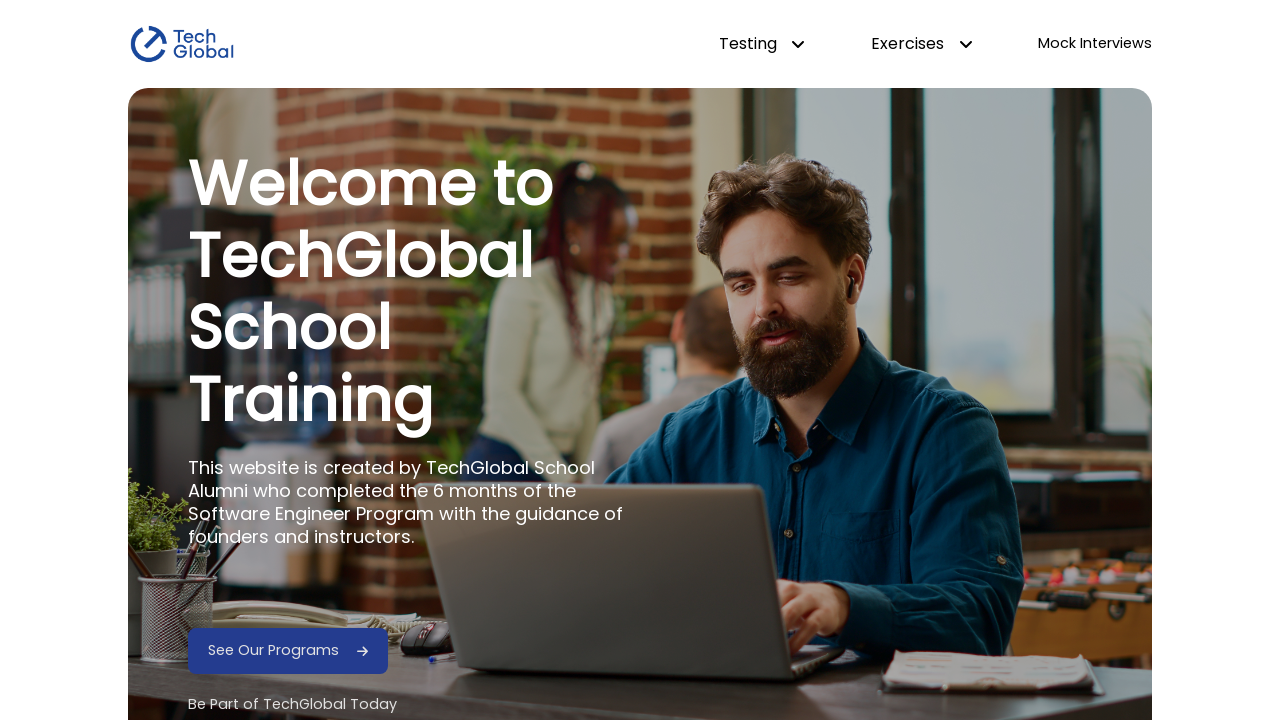

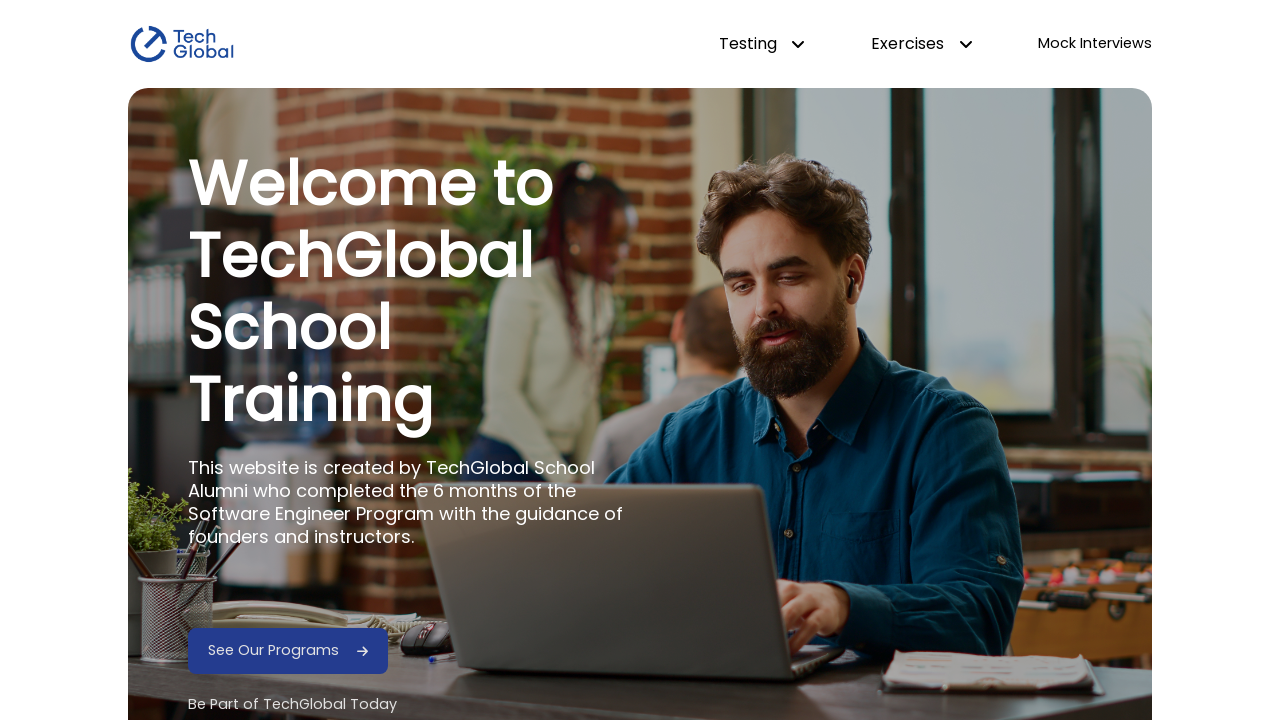